Tests jQuery UI datepicker functionality by switching to an iframe, opening the date picker, navigating to the next month, and selecting a specific date.

Starting URL: https://jqueryui.com/datepicker/

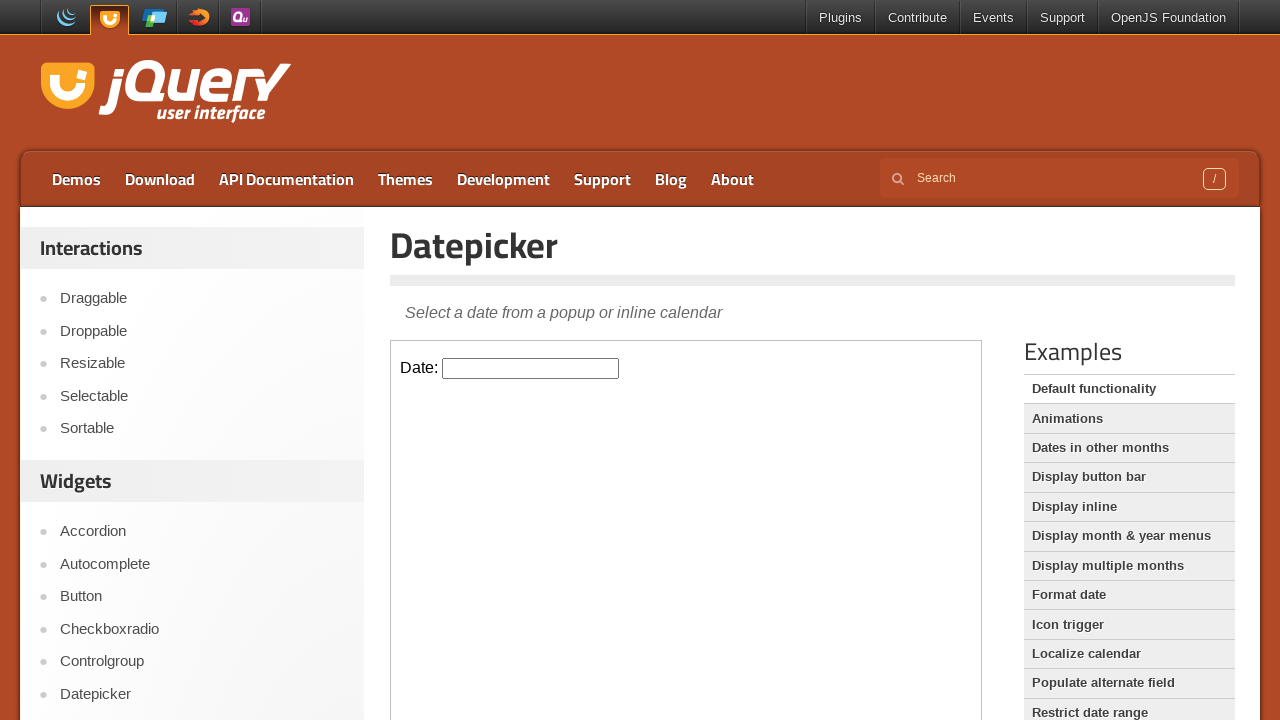

Located the demo iframe for jQuery datepicker
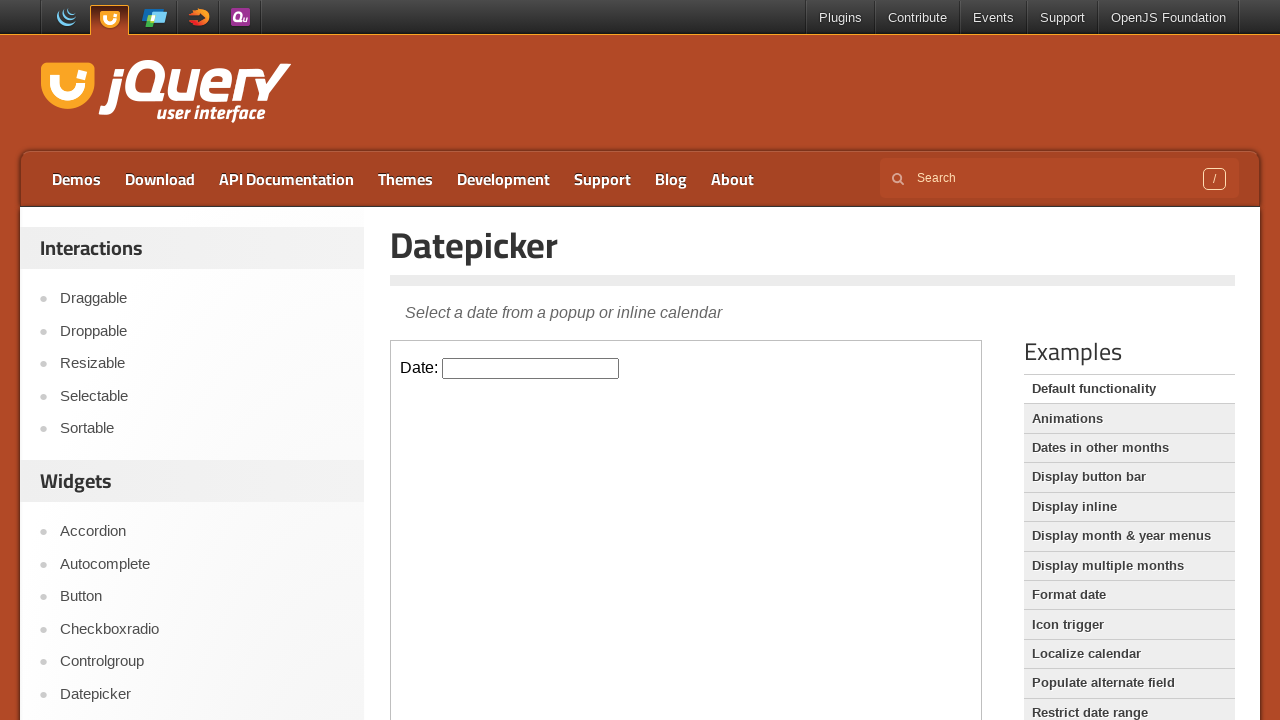

Clicked the date picker input to open the calendar at (531, 368) on iframe.demo-frame >> internal:control=enter-frame >> #datepicker
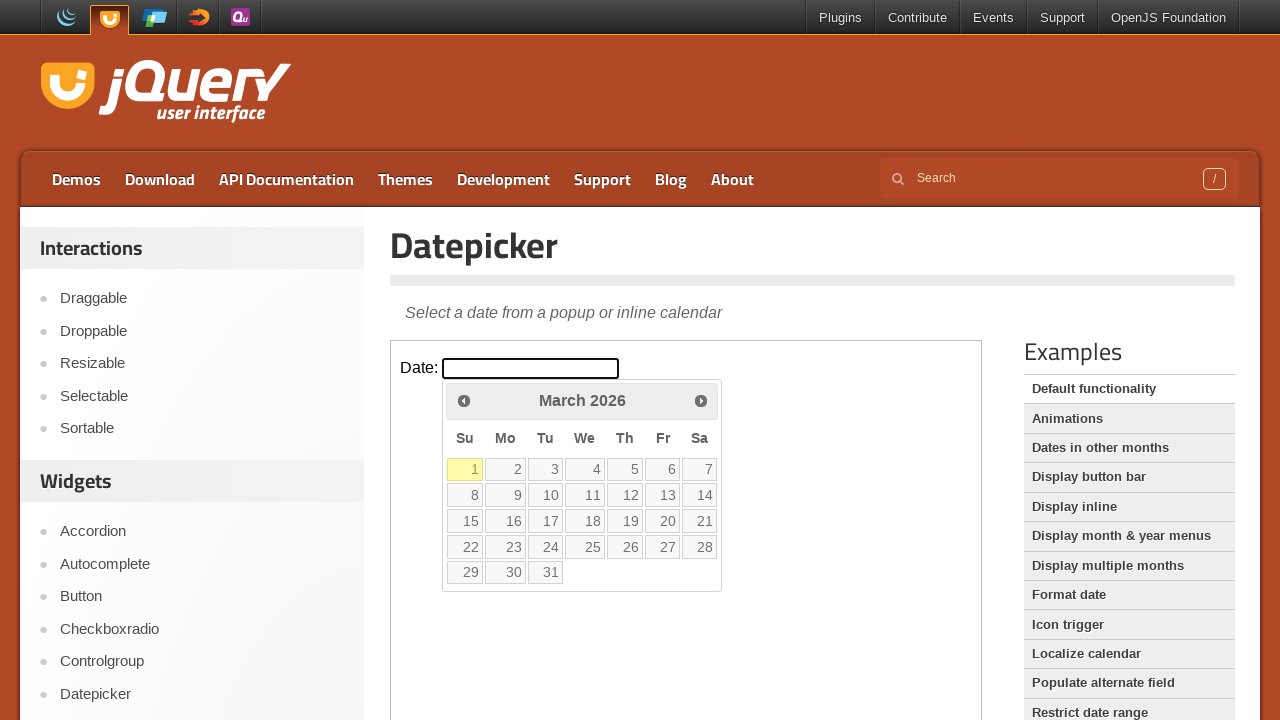

Clicked the next month button to navigate forward at (701, 400) on iframe.demo-frame >> internal:control=enter-frame >> span.ui-icon-circle-triangl
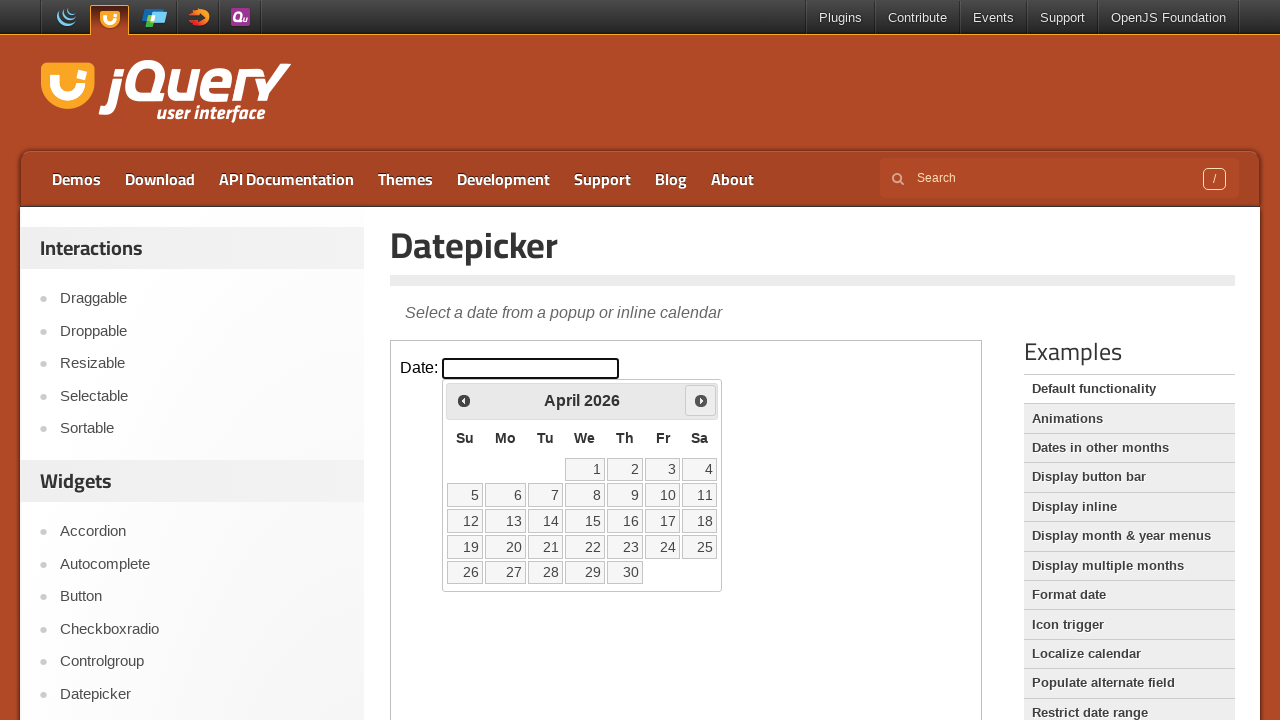

Selected date 22 from the calendar at (585, 547) on iframe.demo-frame >> internal:control=enter-frame >> a:text('22')
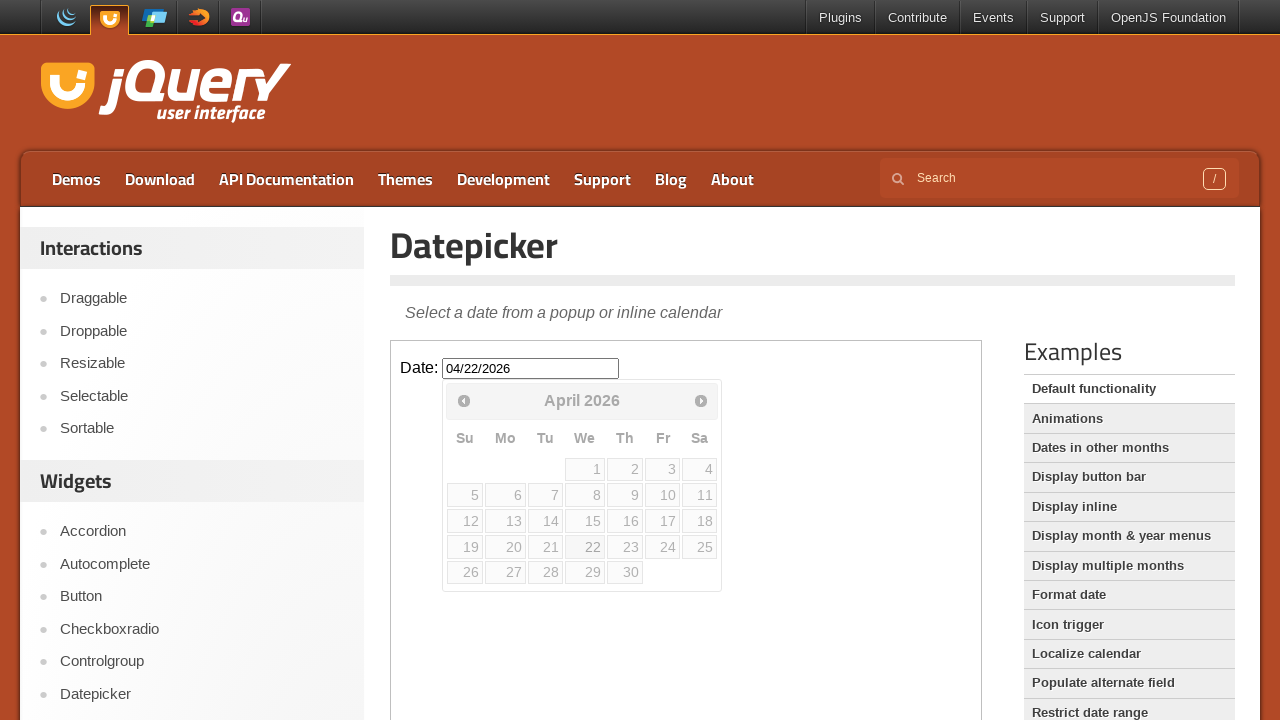

Waited for date selection to complete
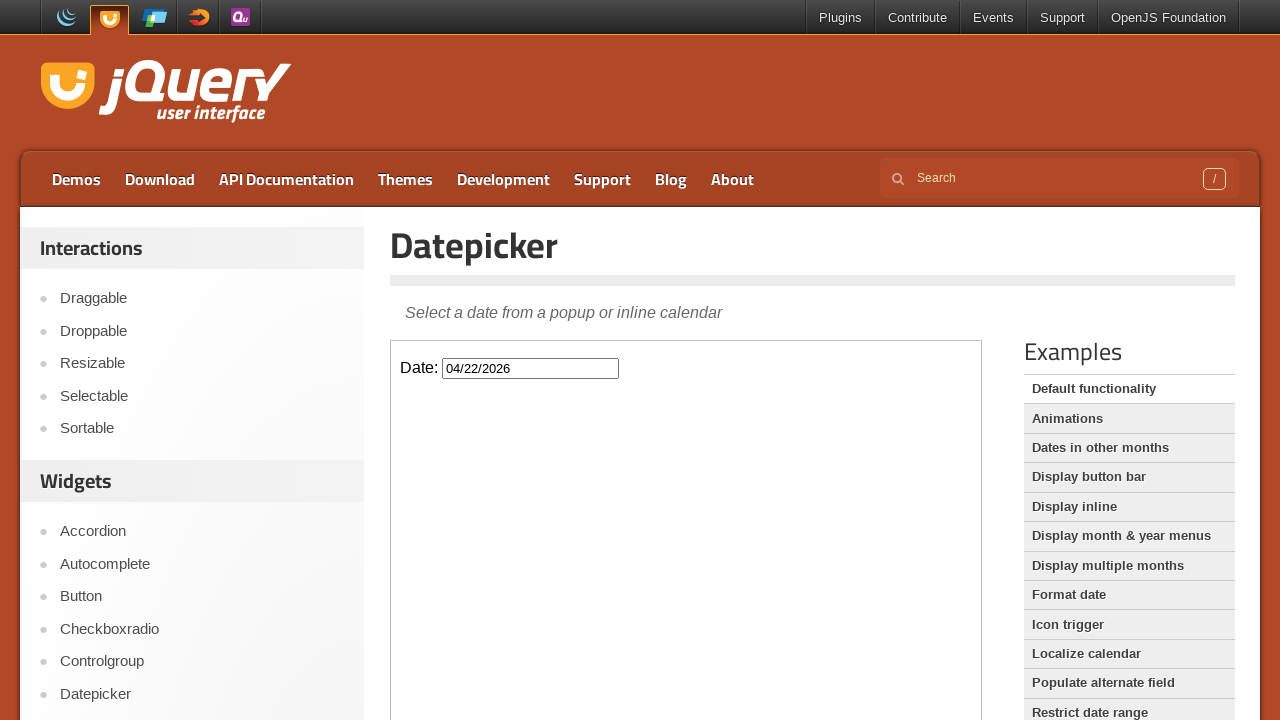

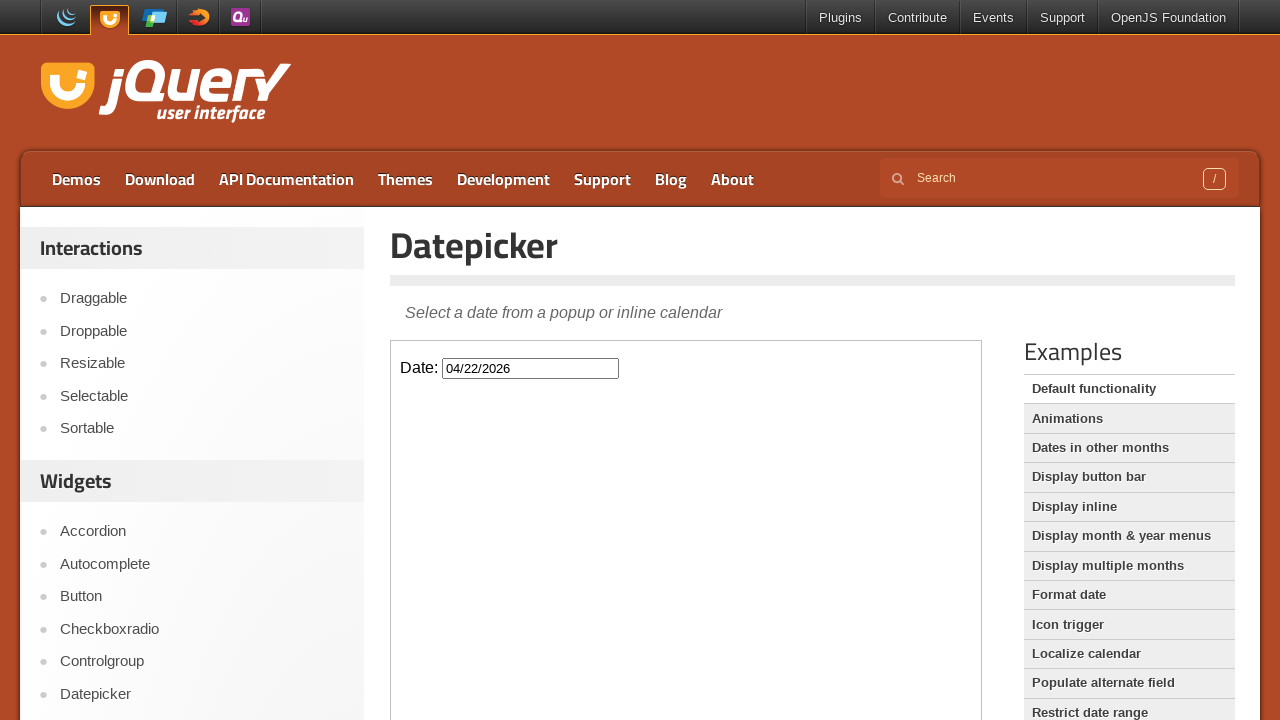